Tests that clicking Clear completed removes all completed items

Starting URL: https://demo.playwright.dev/todomvc

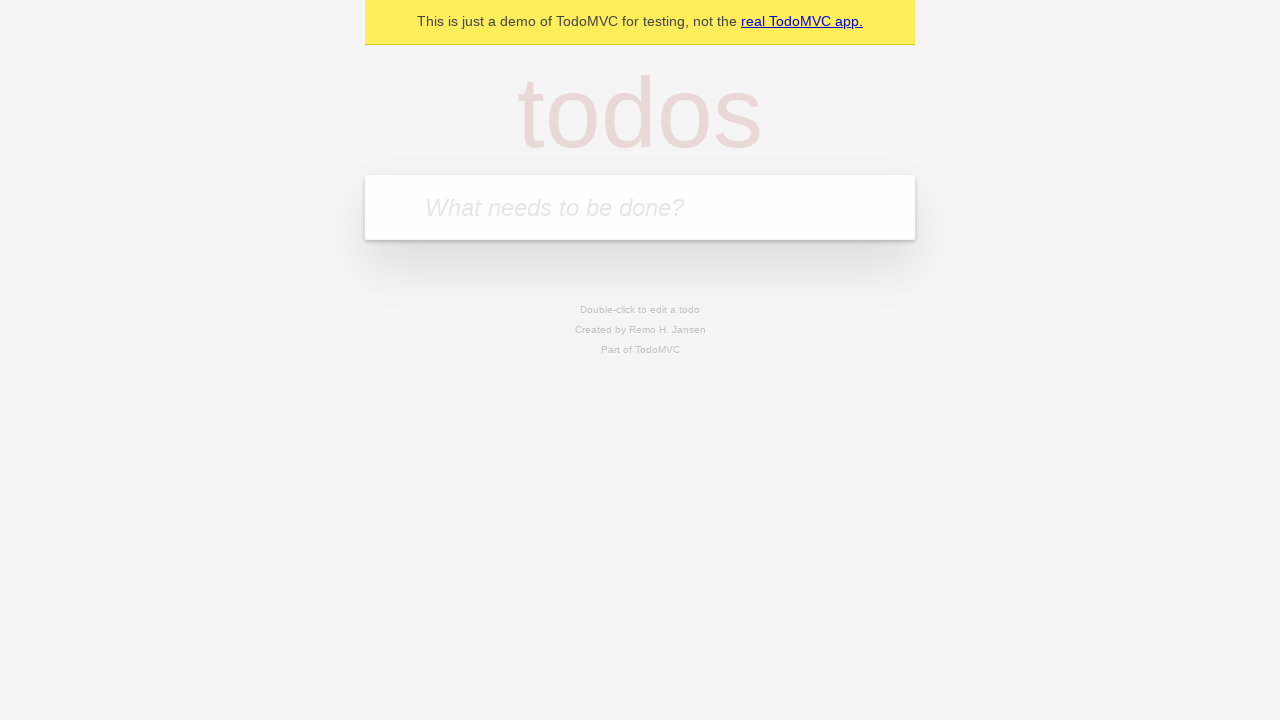

Filled todo input with 'buy some cheese' on internal:attr=[placeholder="What needs to be done?"i]
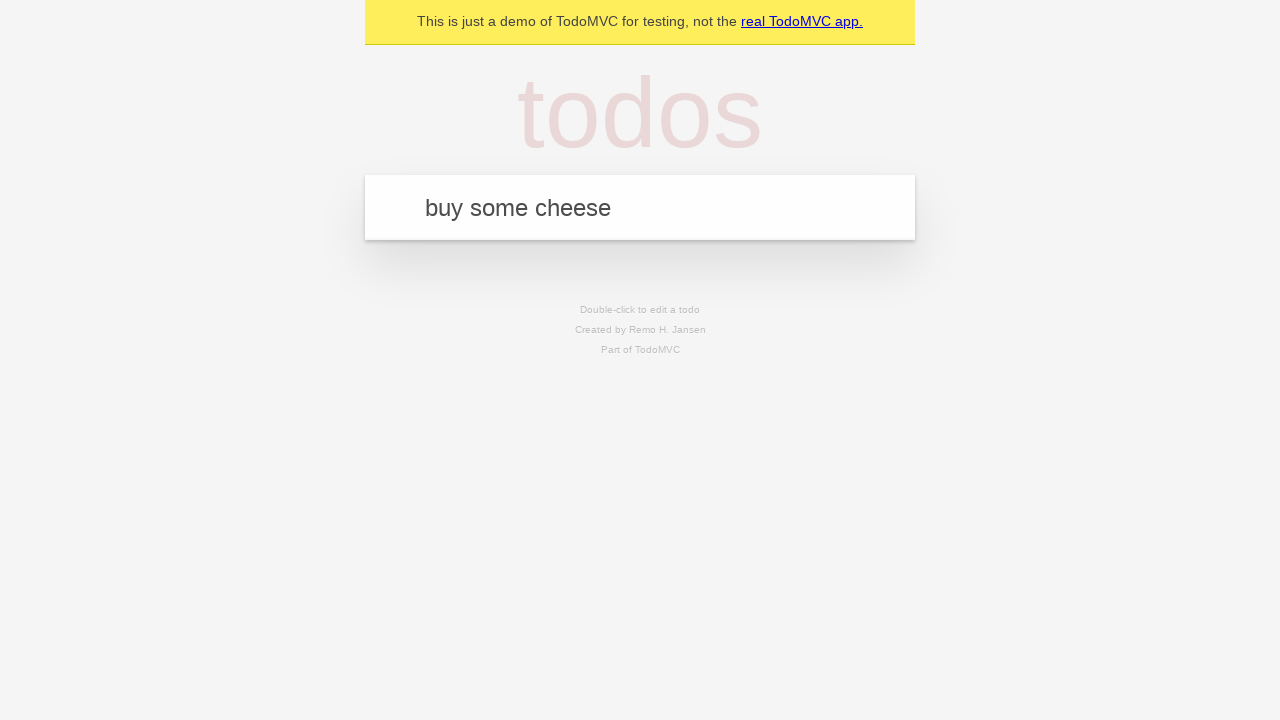

Pressed Enter to add first todo item on internal:attr=[placeholder="What needs to be done?"i]
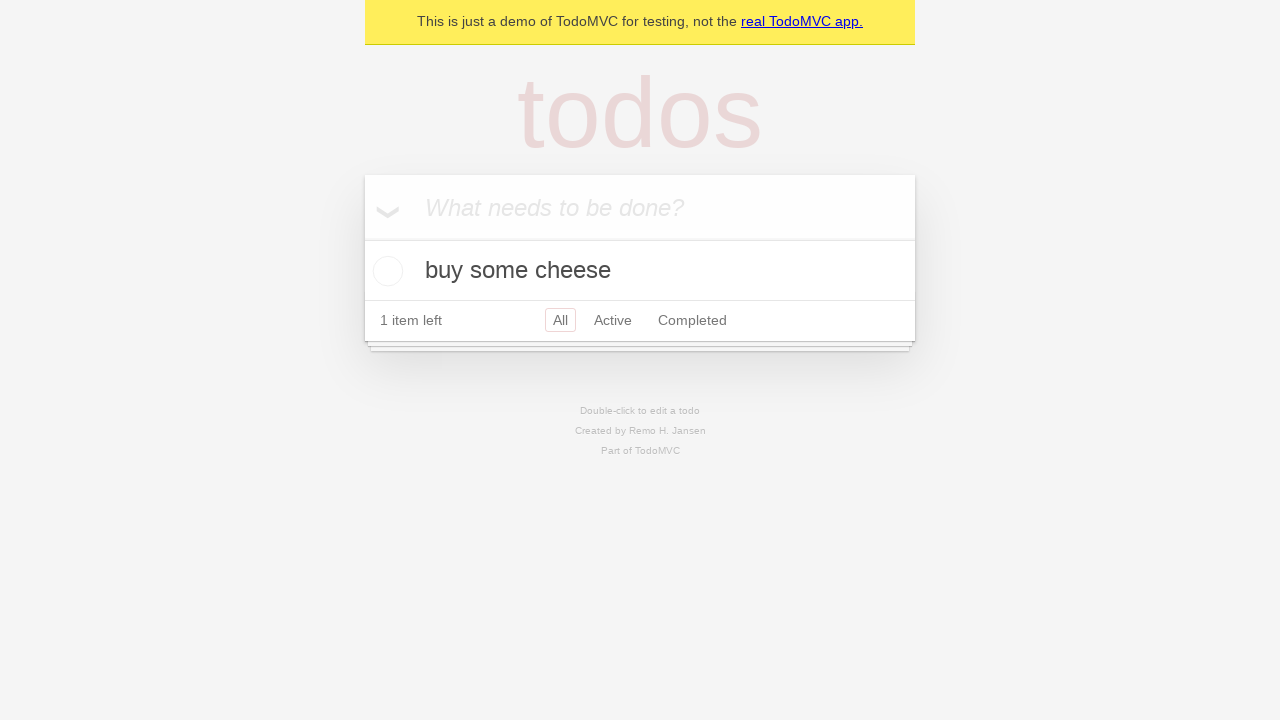

Filled todo input with 'feed the cat' on internal:attr=[placeholder="What needs to be done?"i]
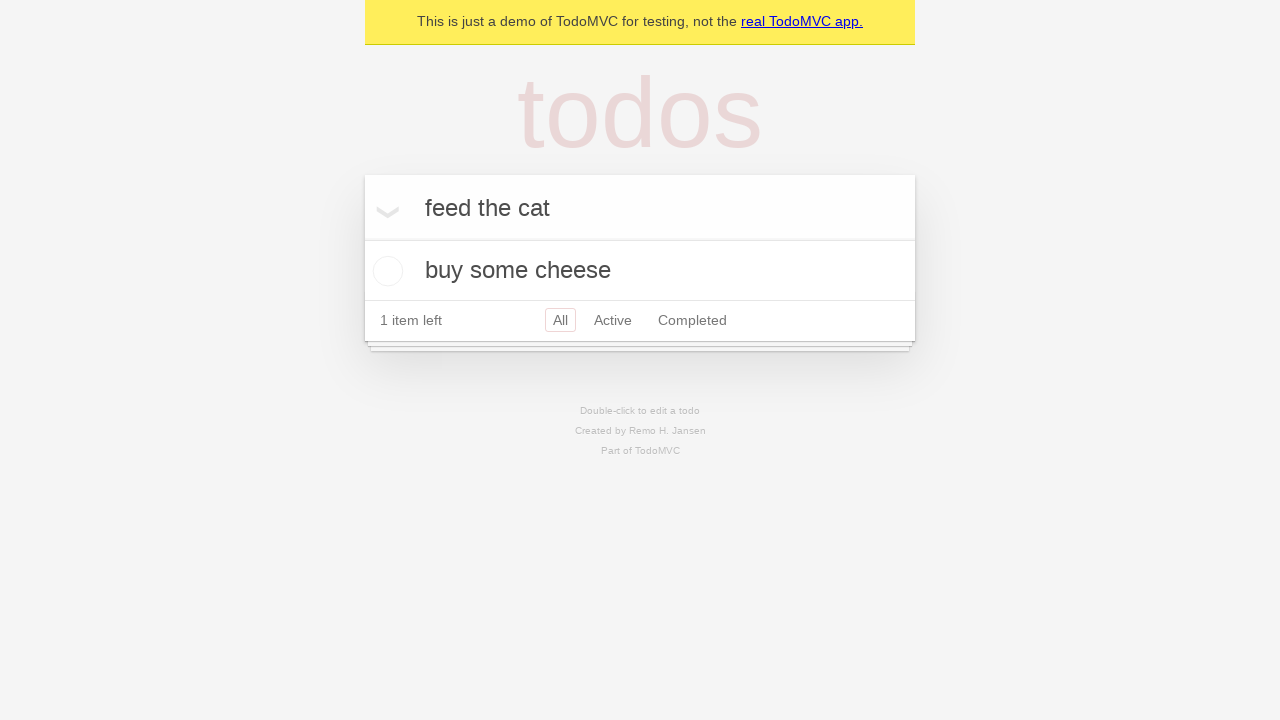

Pressed Enter to add second todo item on internal:attr=[placeholder="What needs to be done?"i]
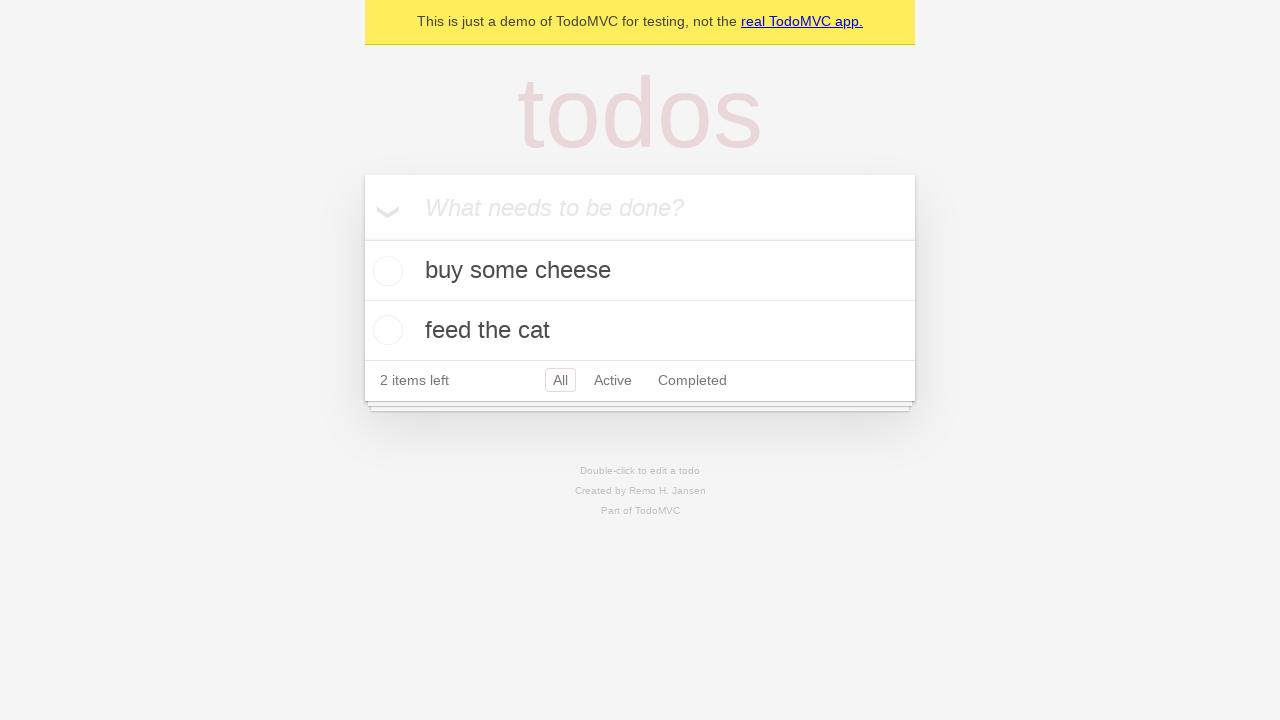

Filled todo input with 'book a doctors appointment' on internal:attr=[placeholder="What needs to be done?"i]
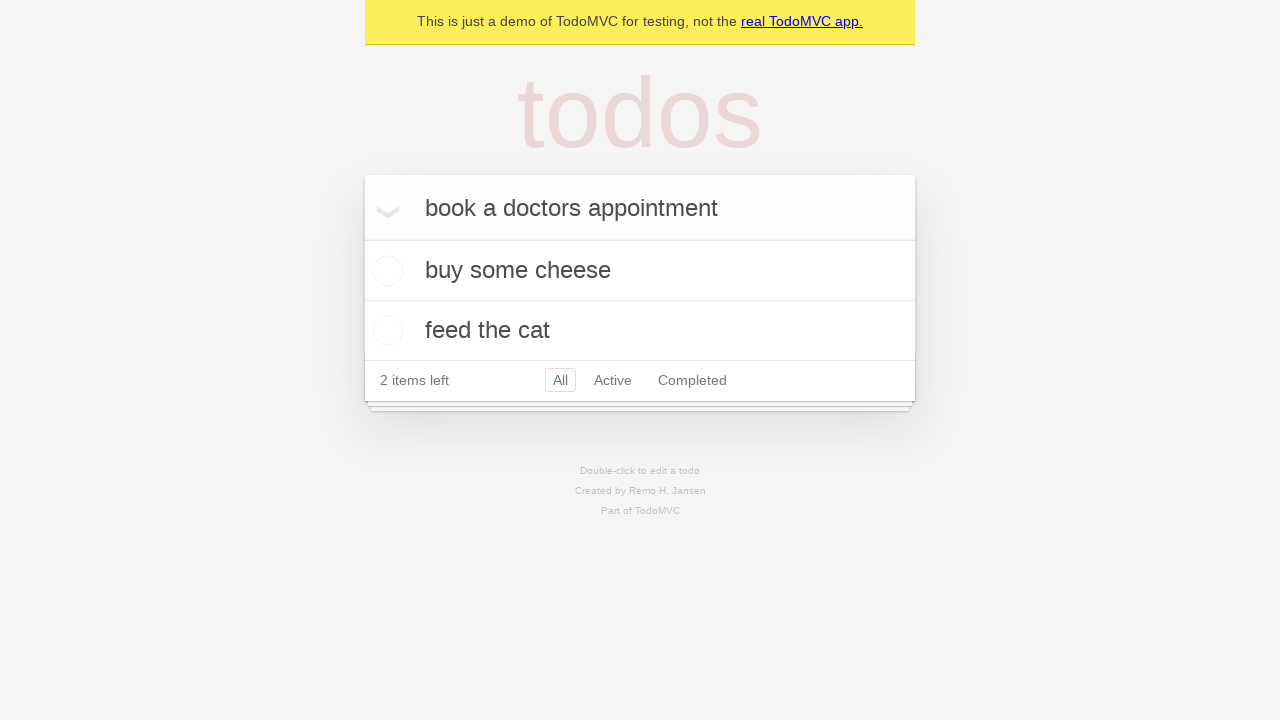

Pressed Enter to add third todo item on internal:attr=[placeholder="What needs to be done?"i]
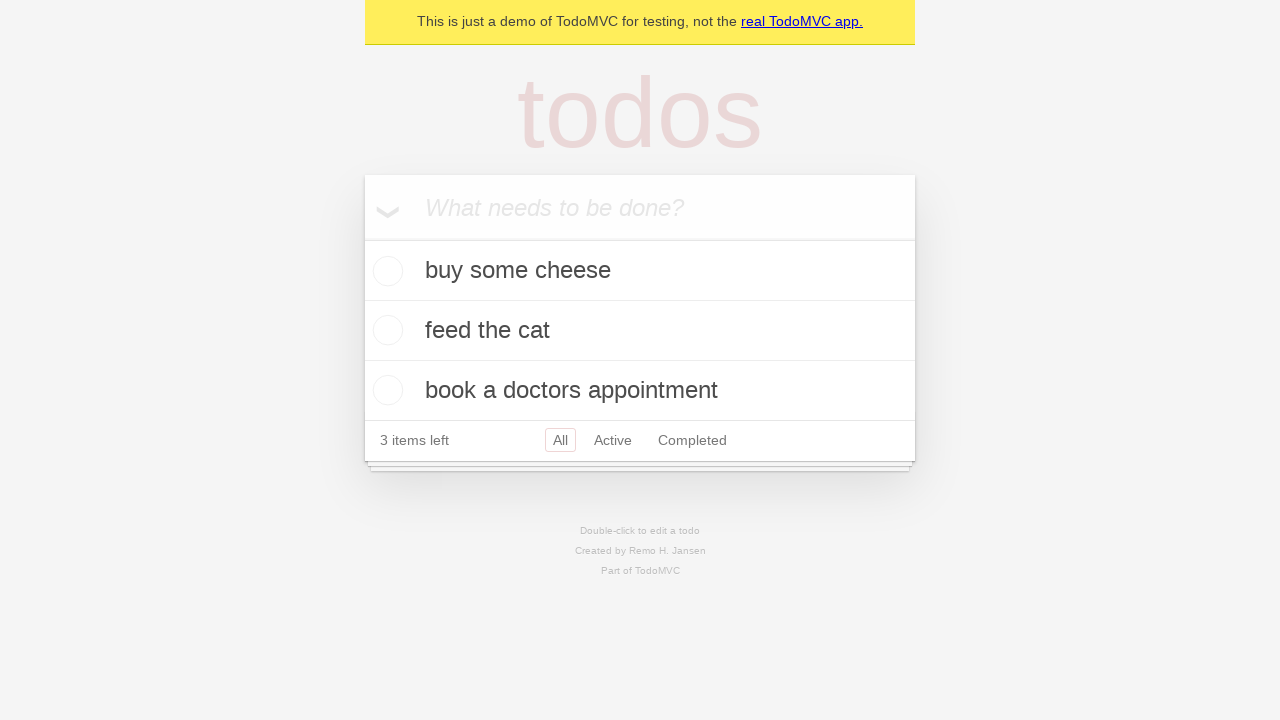

Checked the second todo item checkbox at (385, 330) on internal:testid=[data-testid="todo-item"s] >> nth=1 >> internal:role=checkbox
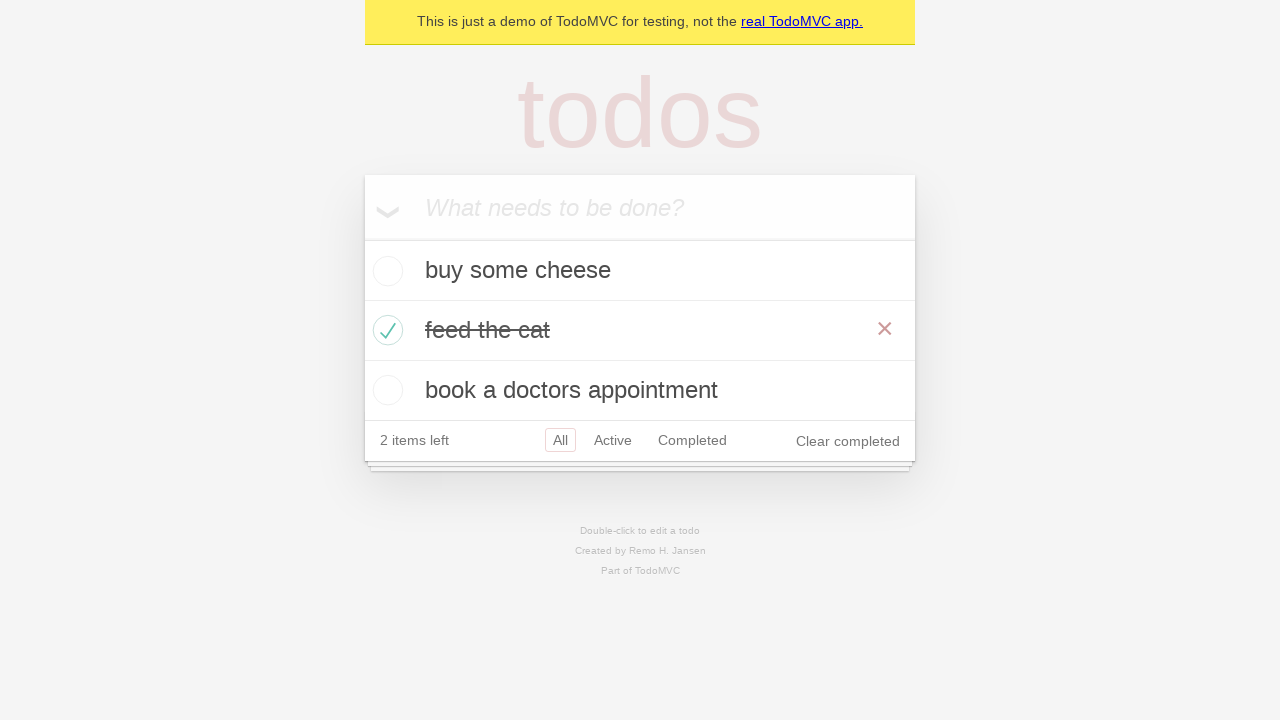

Clicked 'Clear completed' button to remove completed items at (848, 441) on internal:role=button[name="Clear completed"i]
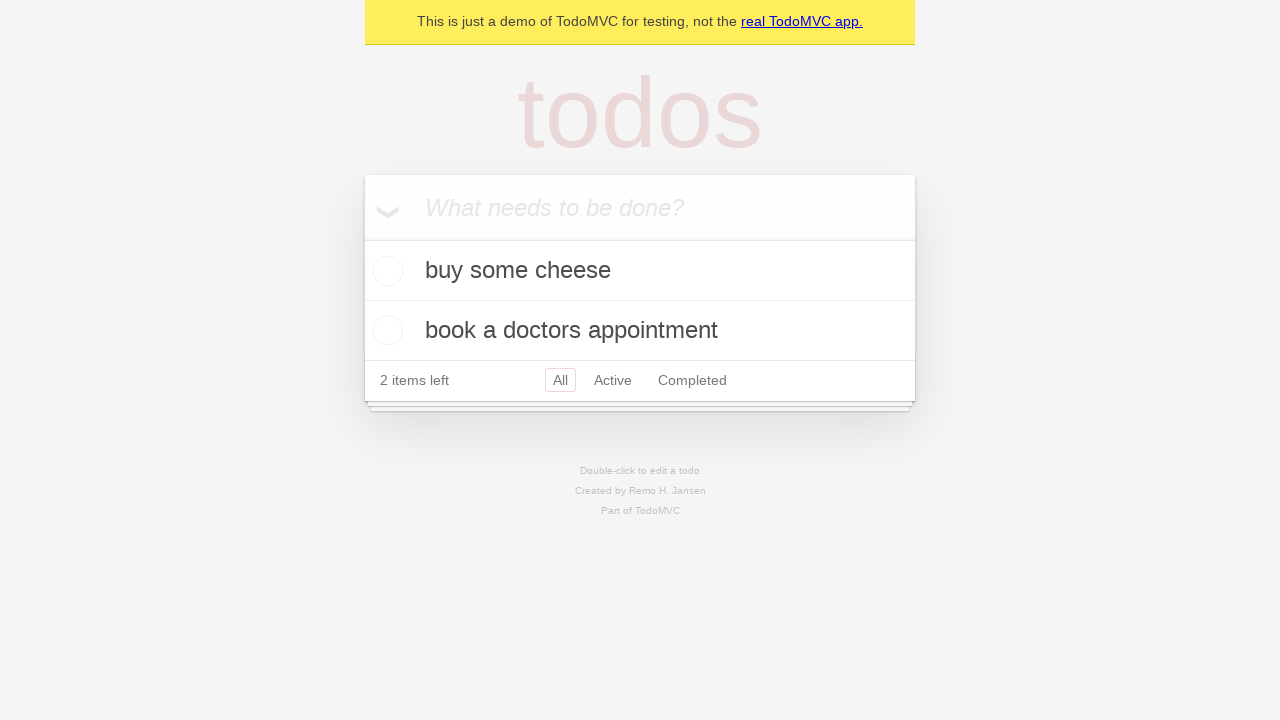

Waited for todo items to be present in DOM after clearing completed
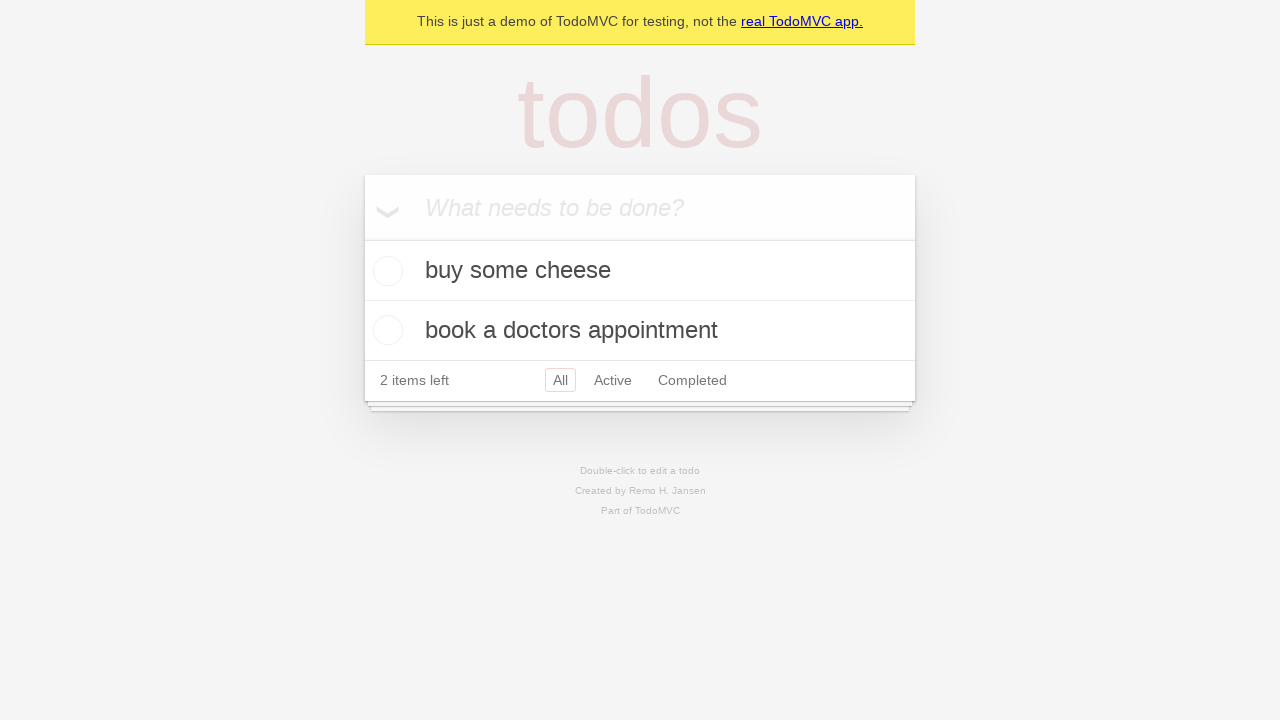

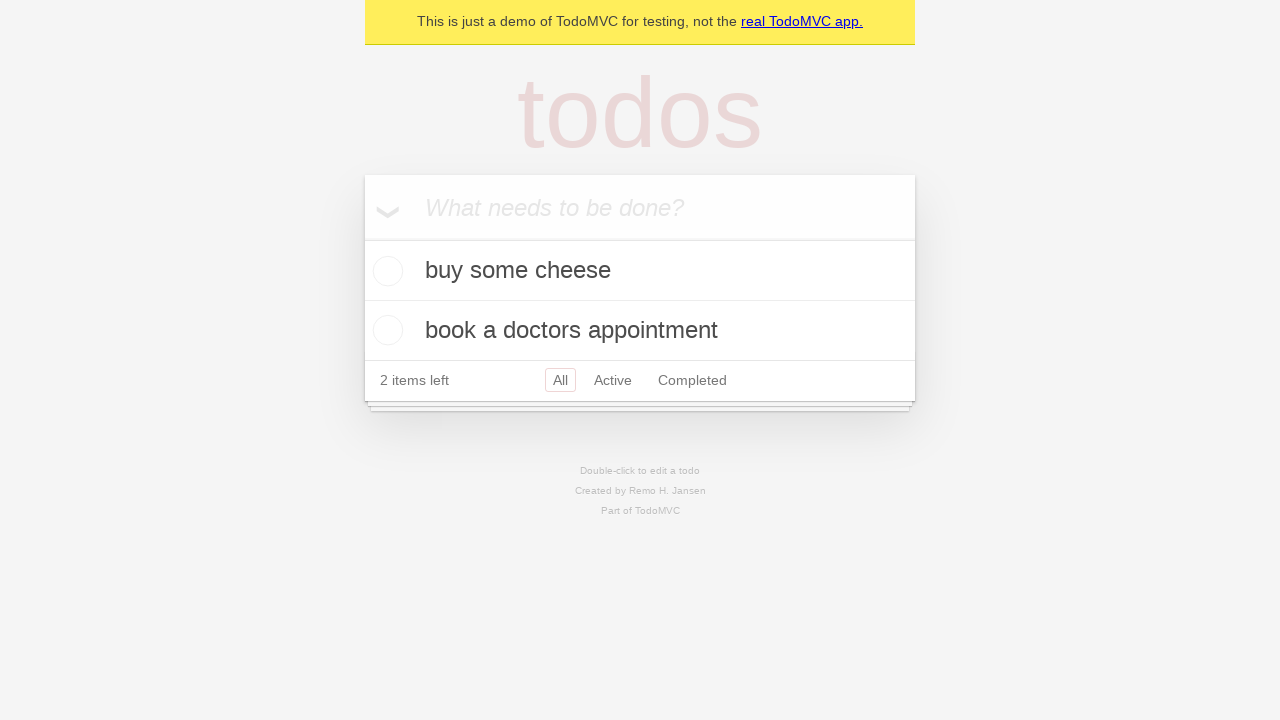